Tests file upload functionality by selecting a file and clicking upload button, then verifying the success message

Starting URL: https://the-internet.herokuapp.com/upload

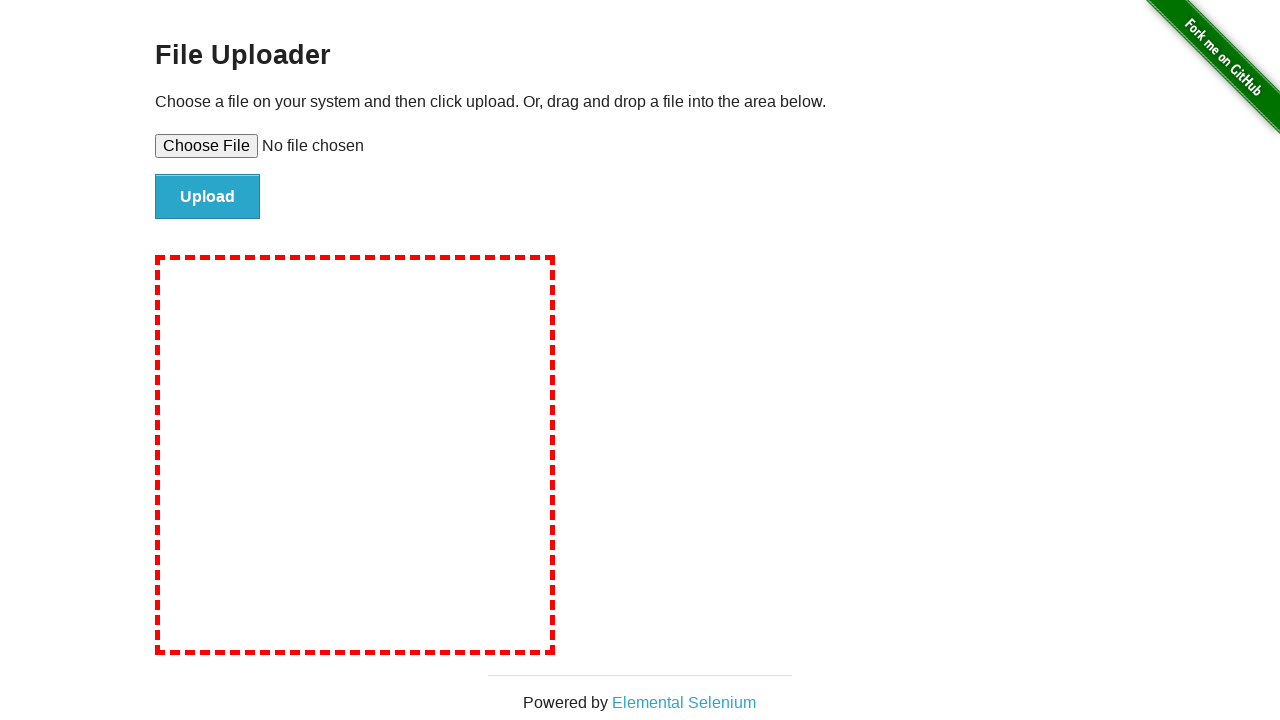

Created temporary test file for upload
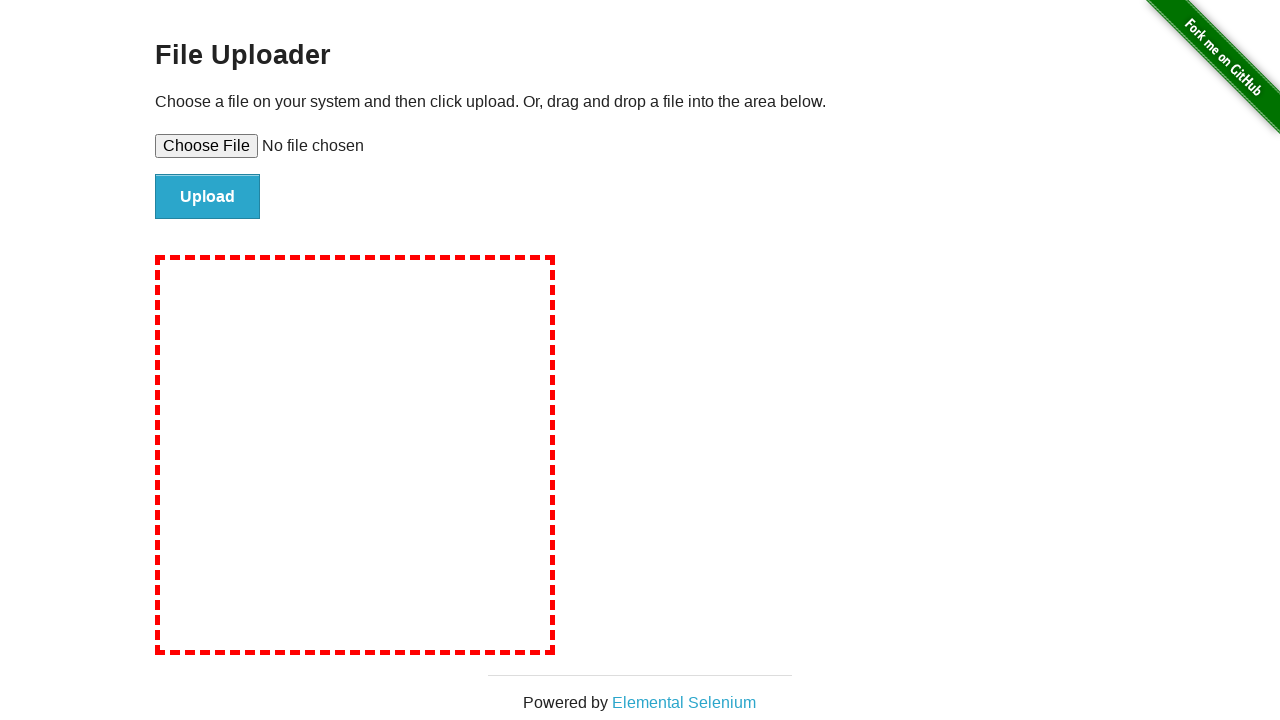

Selected file in upload input field
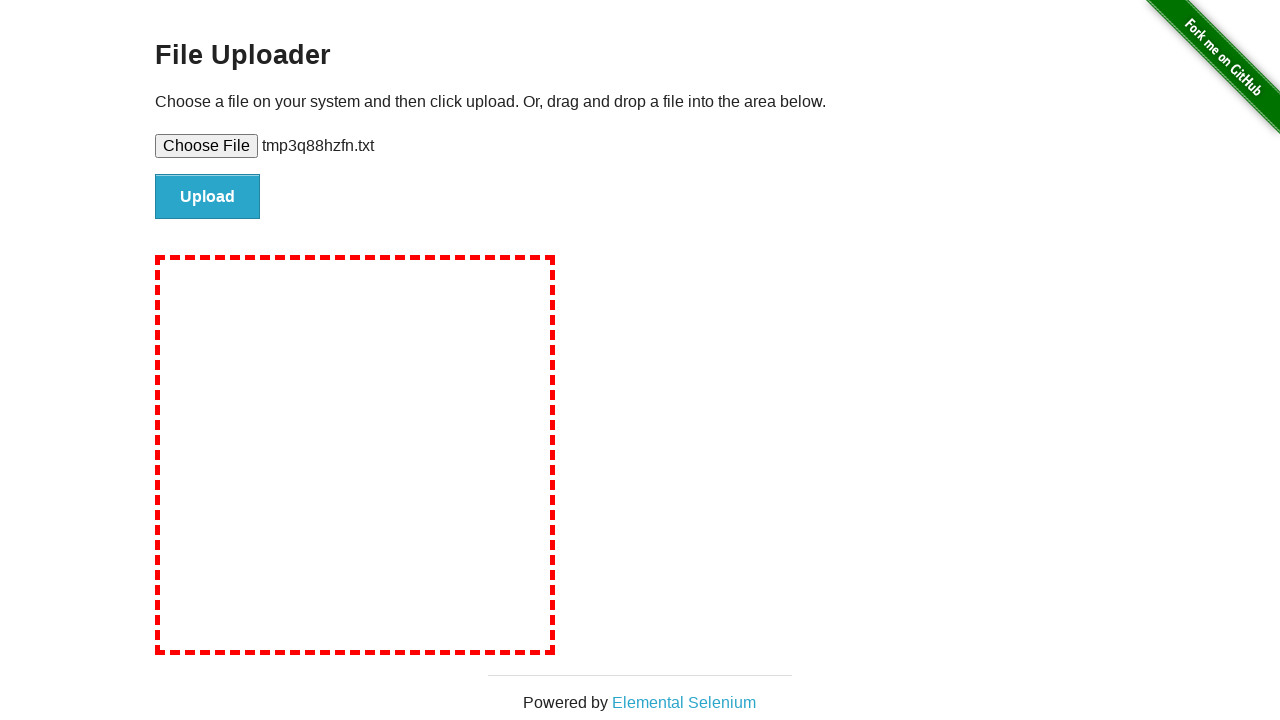

Clicked upload button to submit file at (208, 197) on #file-submit
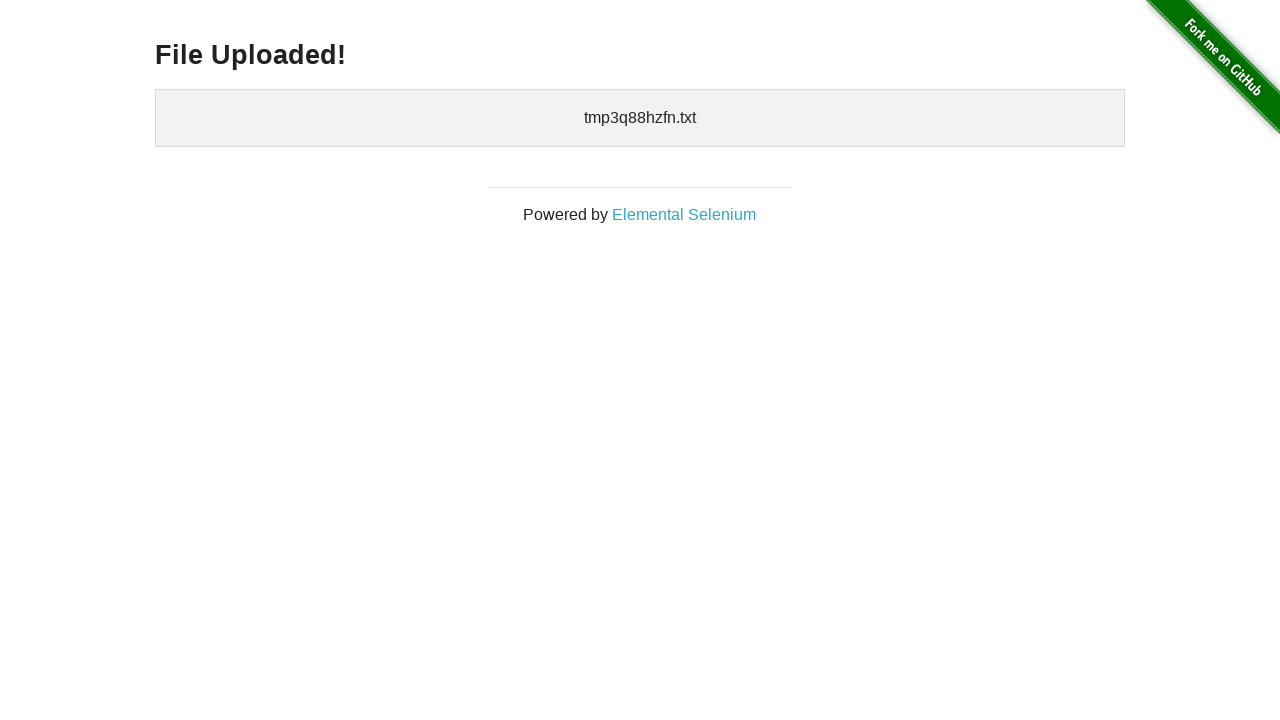

Success message appeared - file upload completed
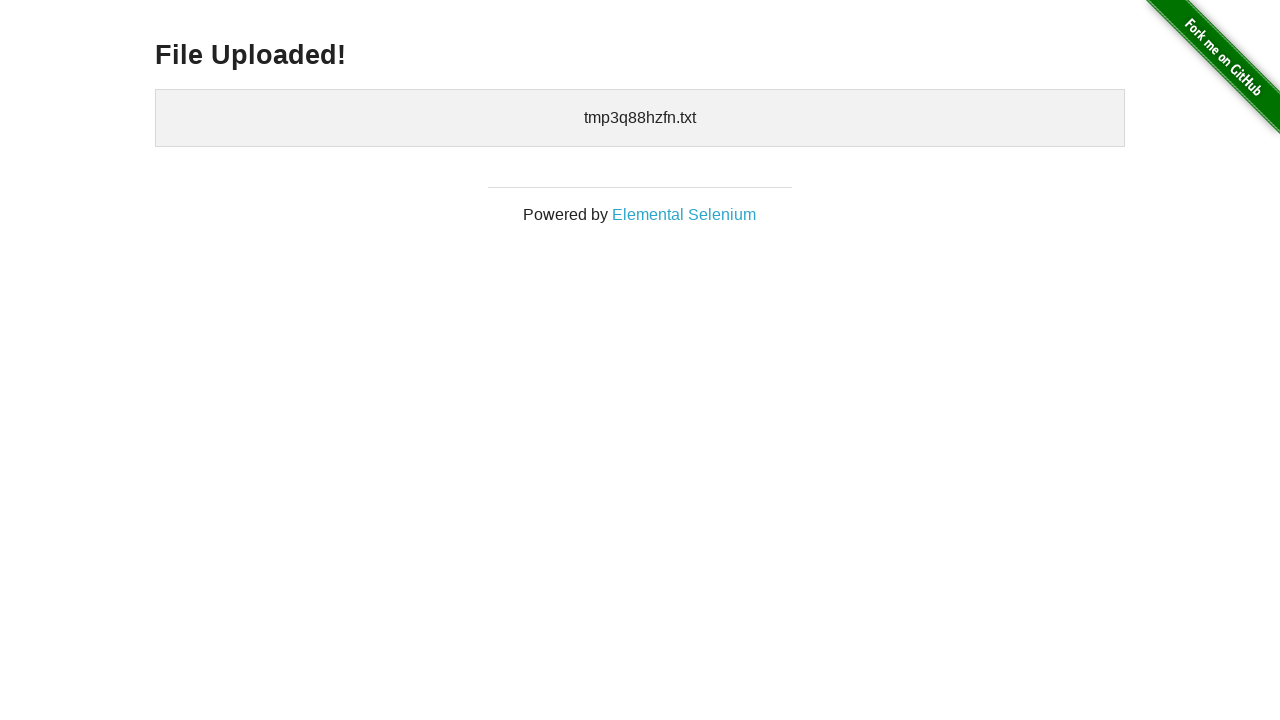

Cleaned up temporary test file
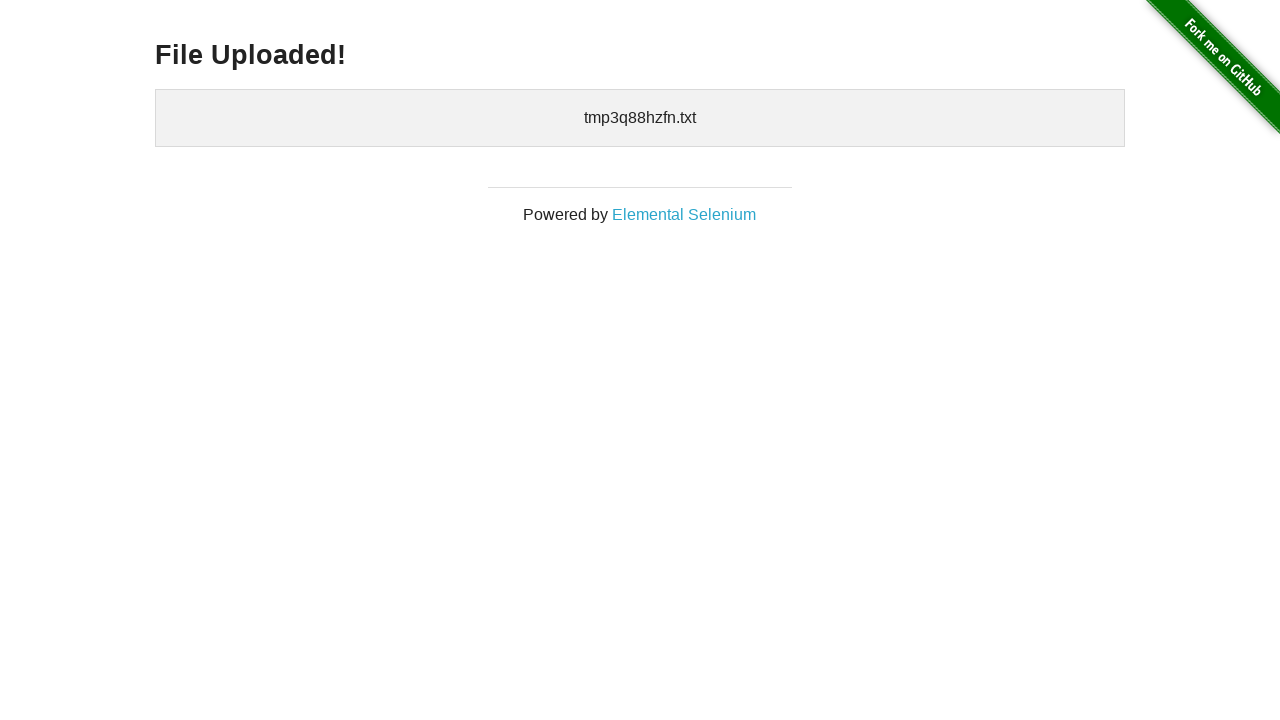

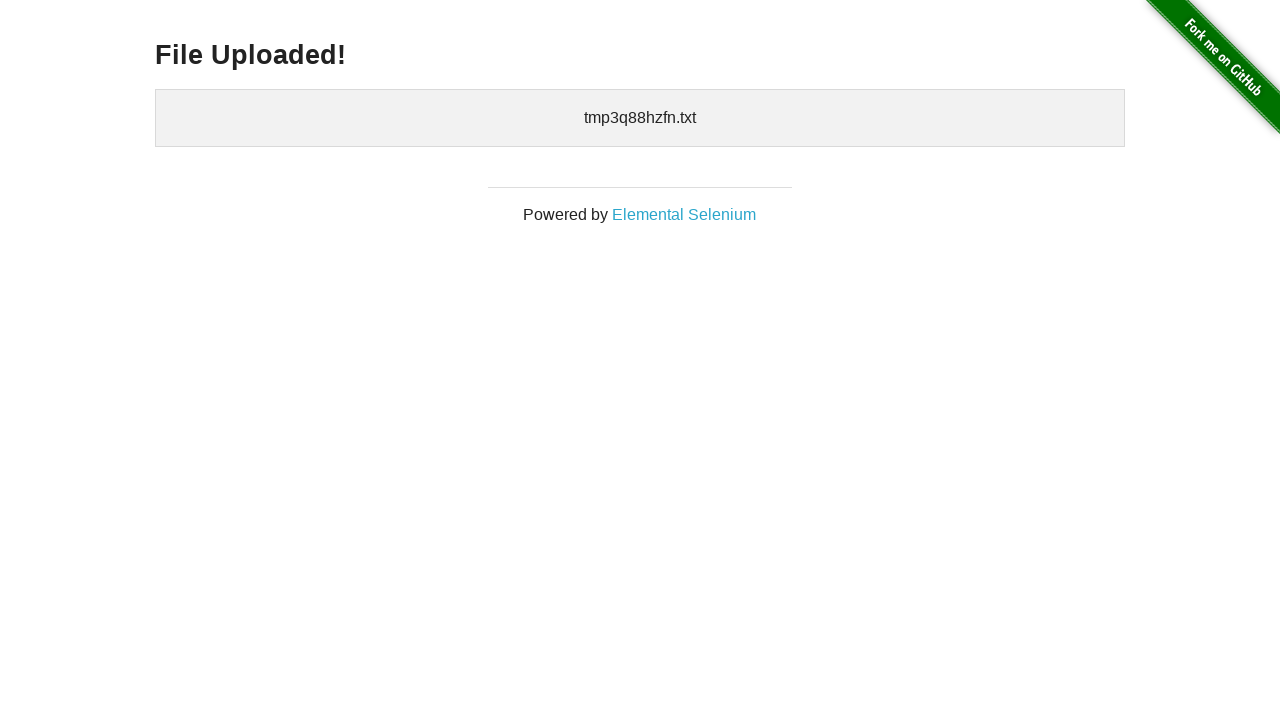